Tests hover functionality by moving the mouse cursor to the h1 heading element on the page

Starting URL: https://testeroprogramowania.github.io/selenium/basics.html

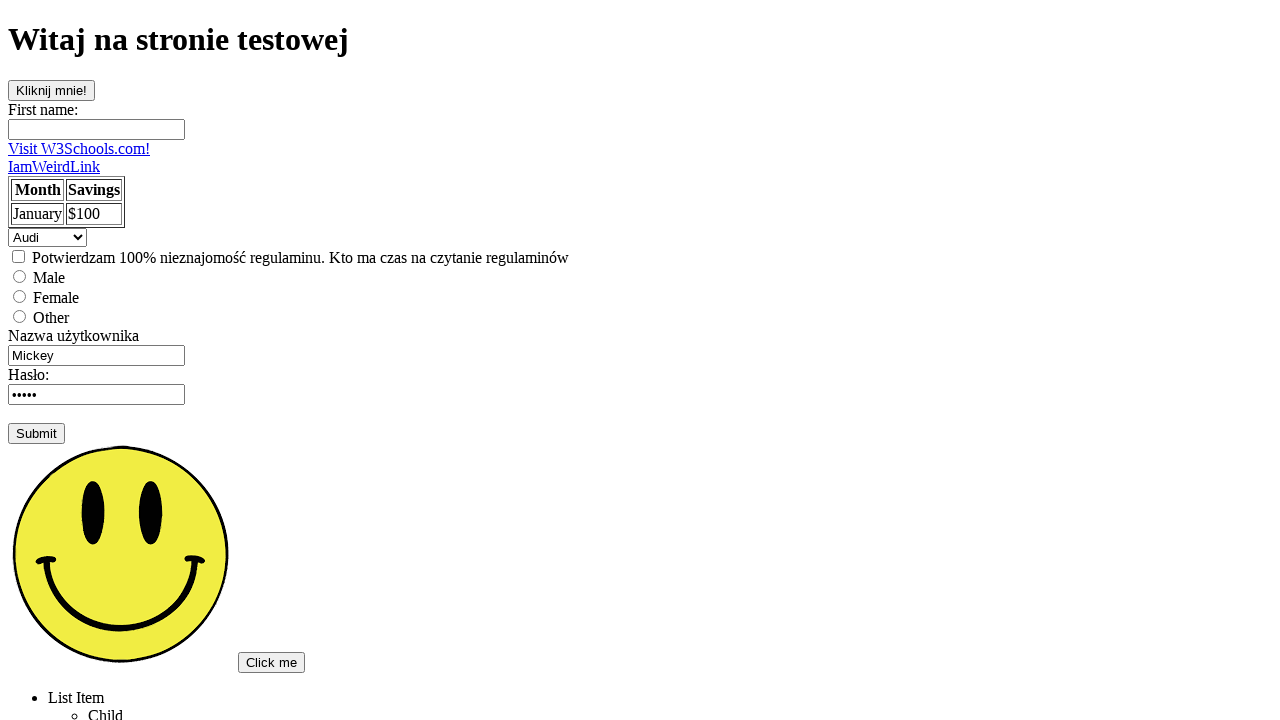

Navigated to Selenium basics page
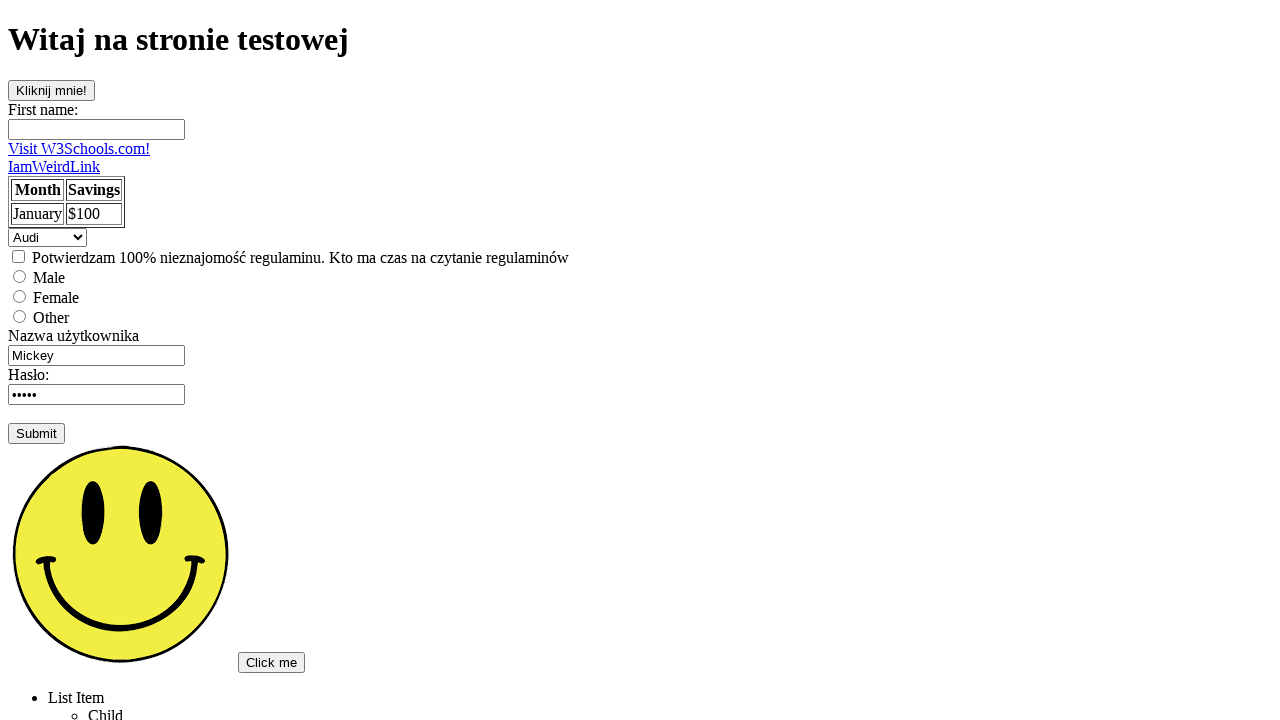

Hovered over the h1 heading element at (640, 40) on h1
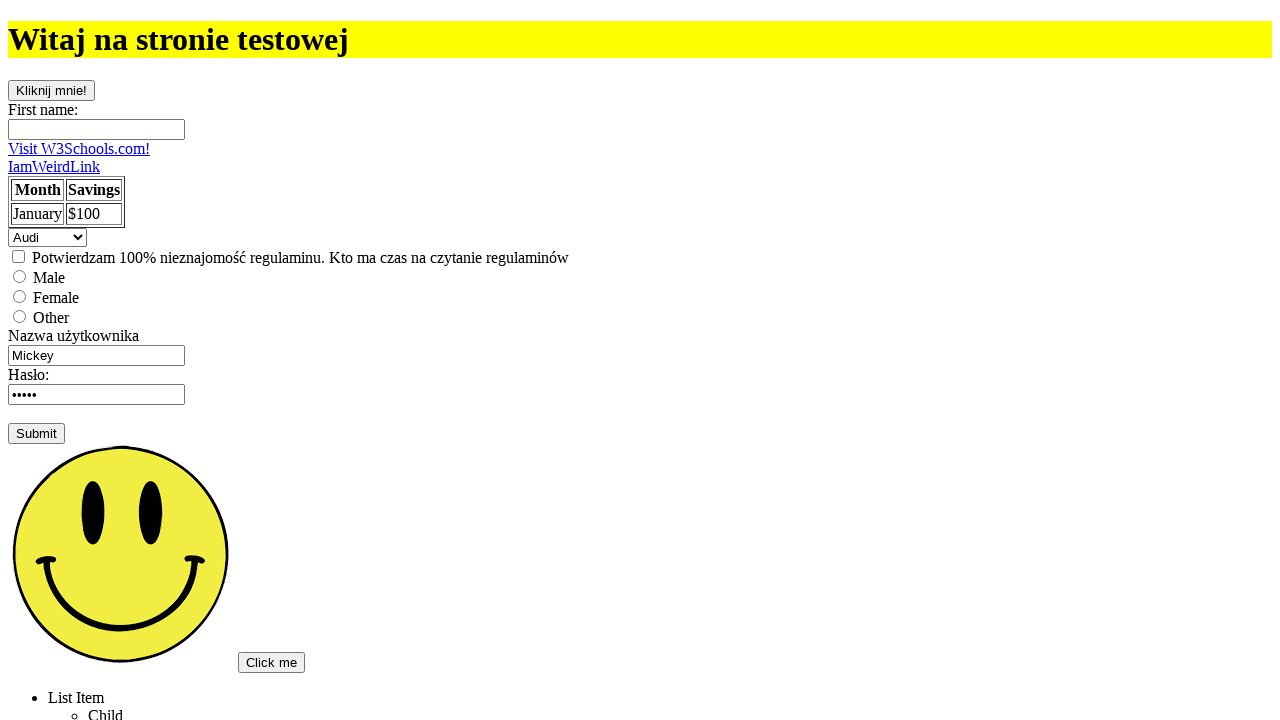

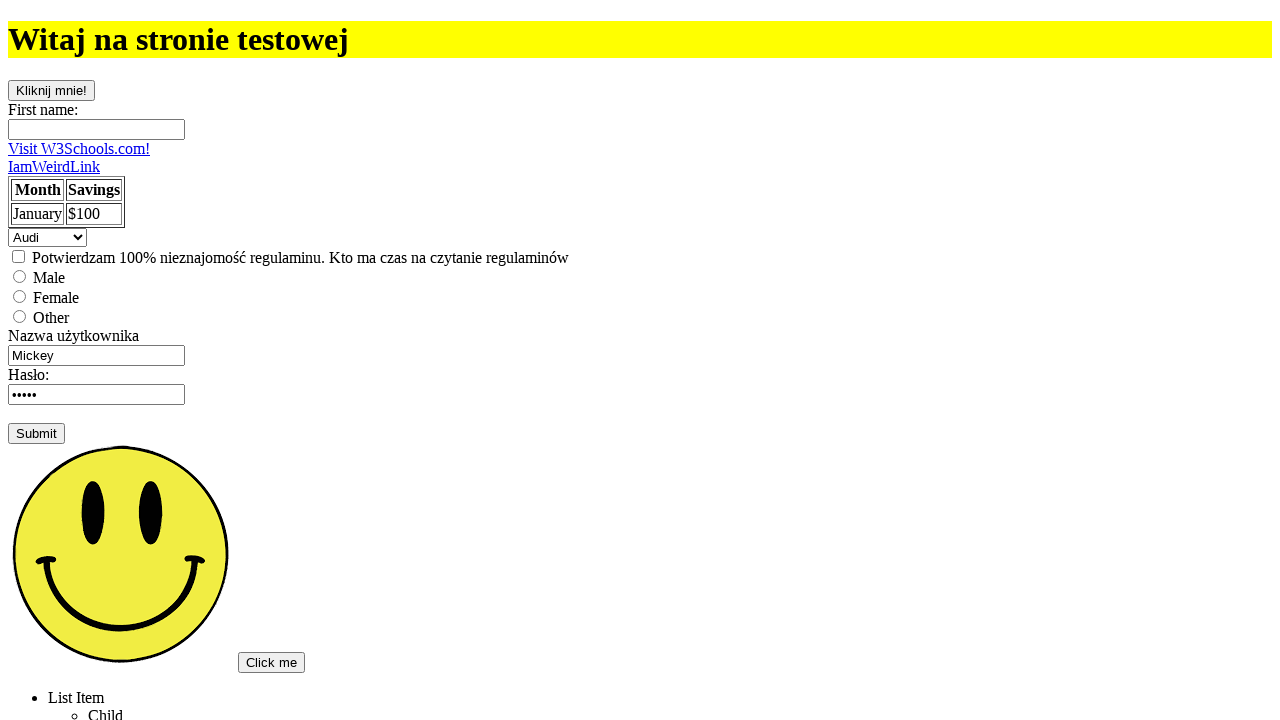